Tests three button interaction types: double-click, right-click, and regular click, verifying each produces the correct message

Starting URL: https://demoqa.com/buttons

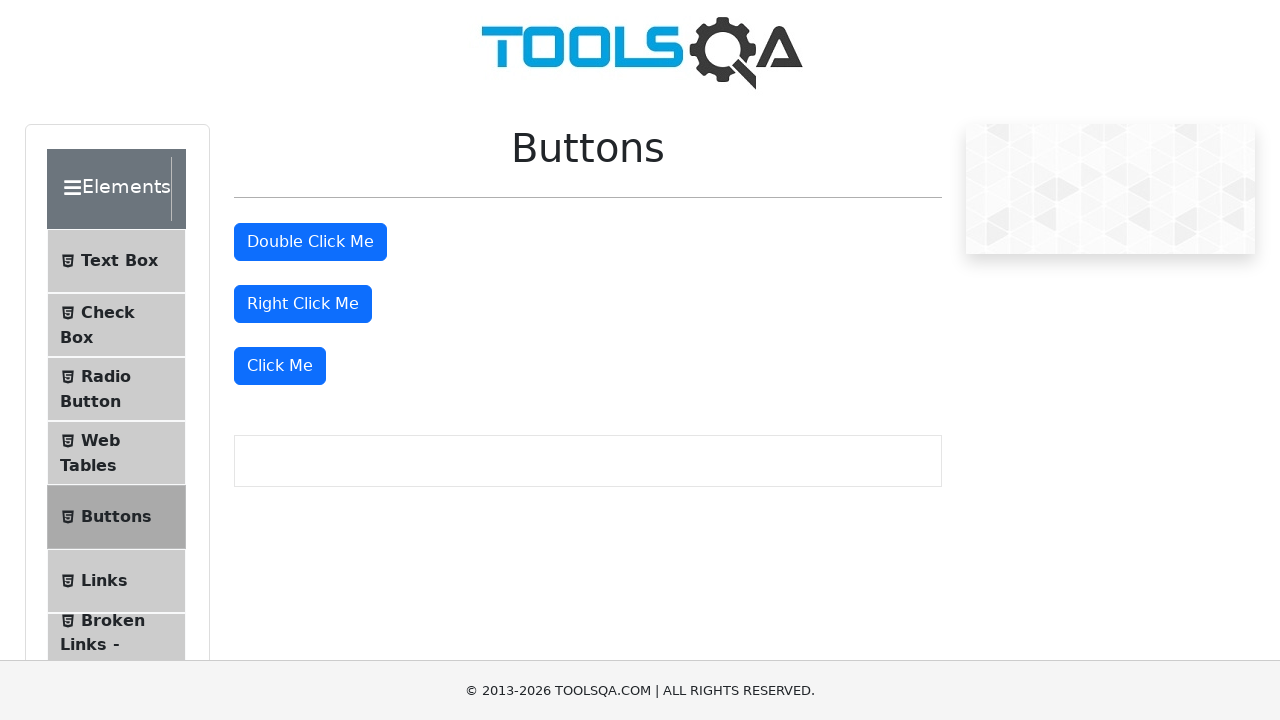

Navigated to https://demoqa.com/buttons
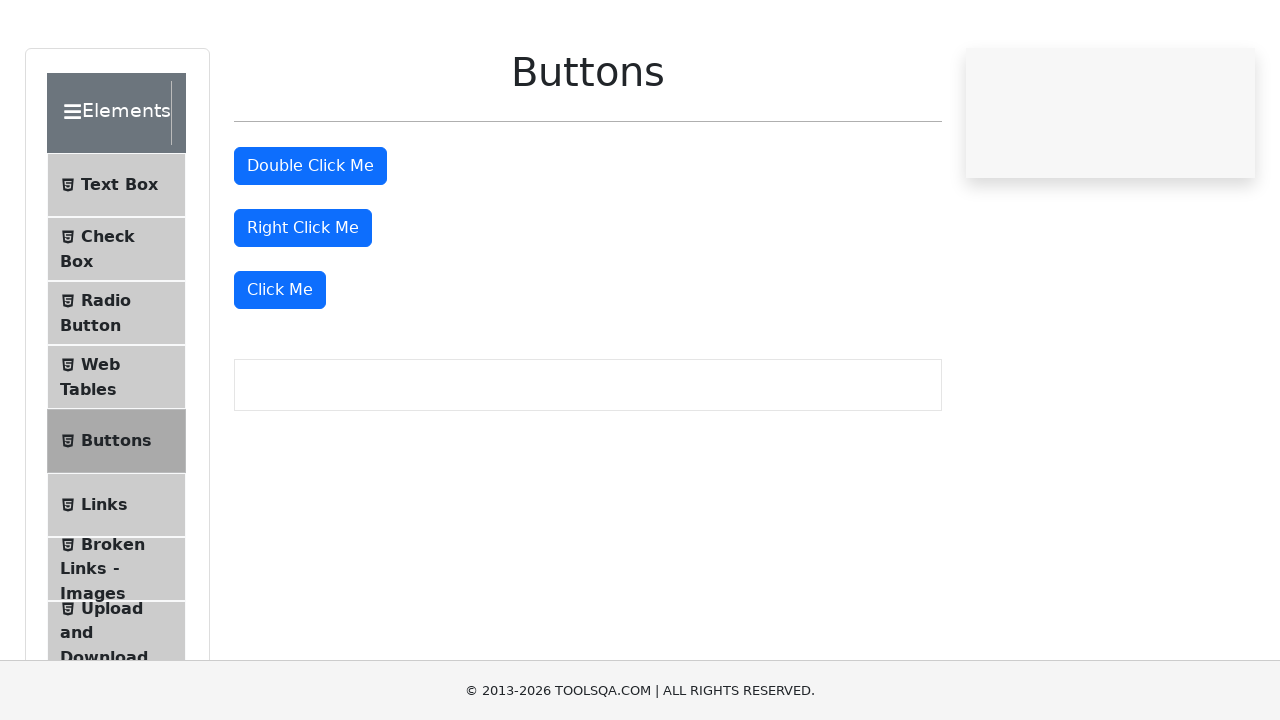

Located all button elements on the page
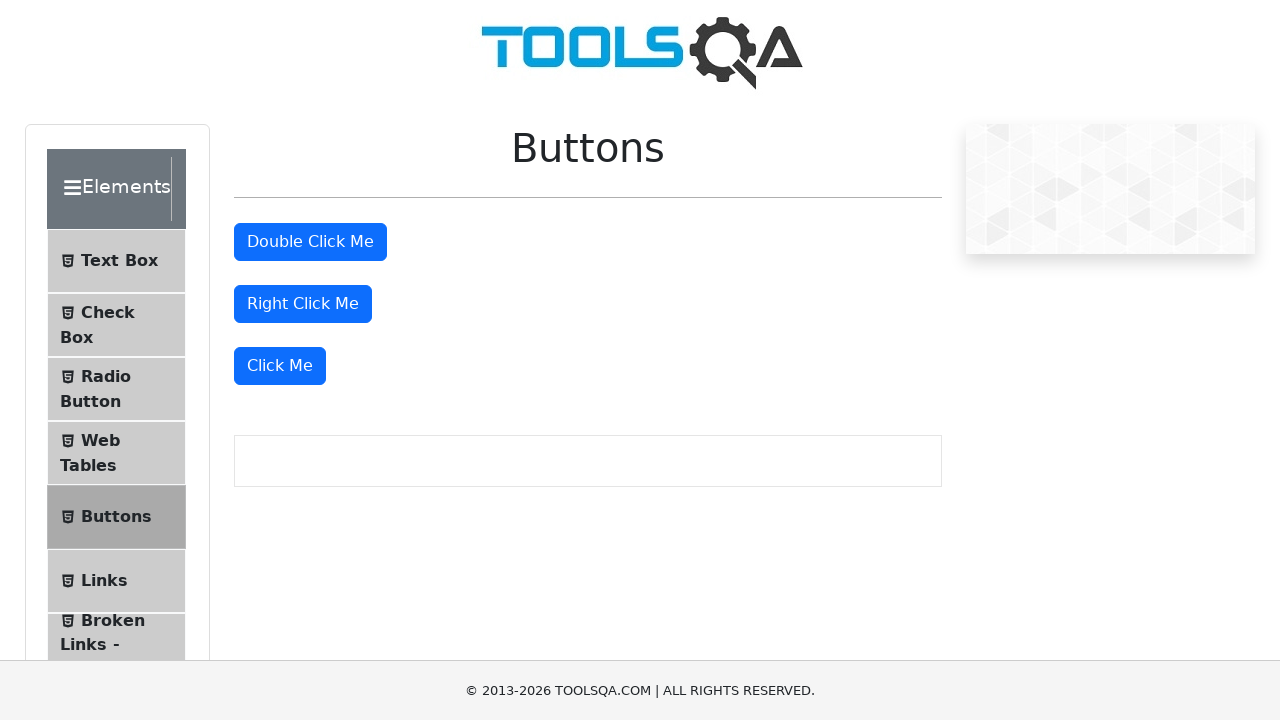

Double-clicked the second button at (310, 242) on button >> nth=1
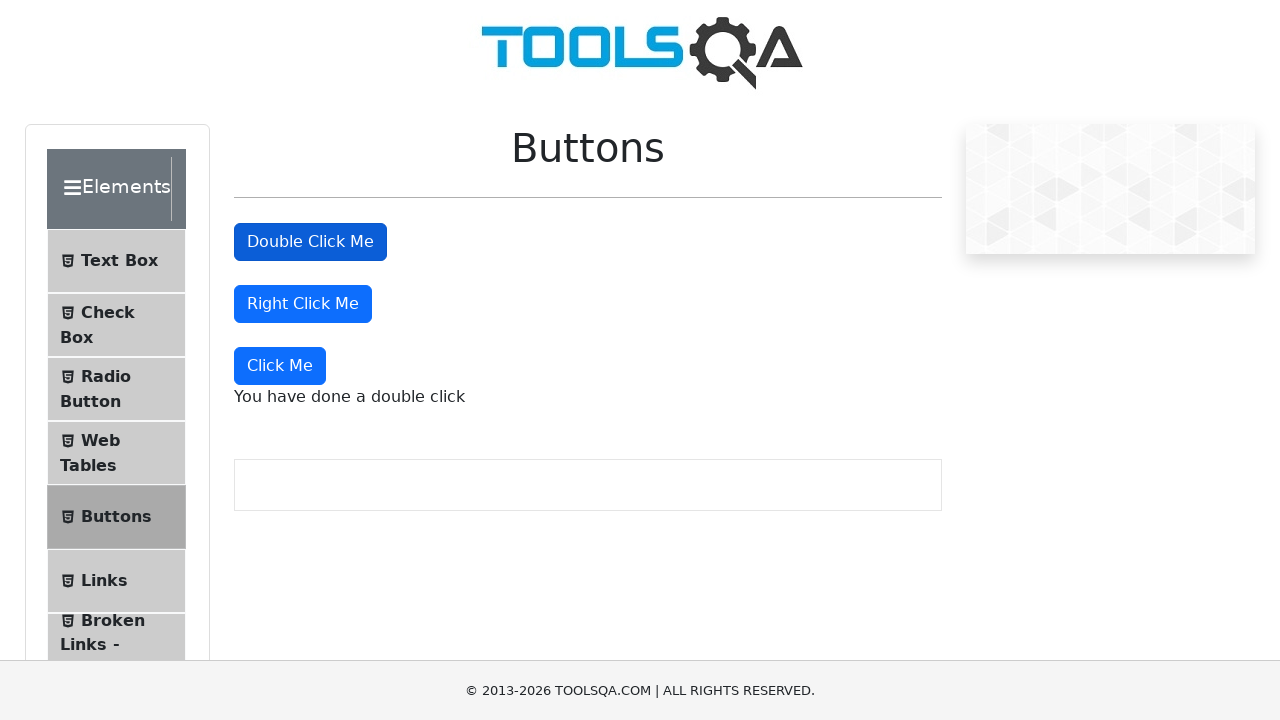

Retrieved double-click message text
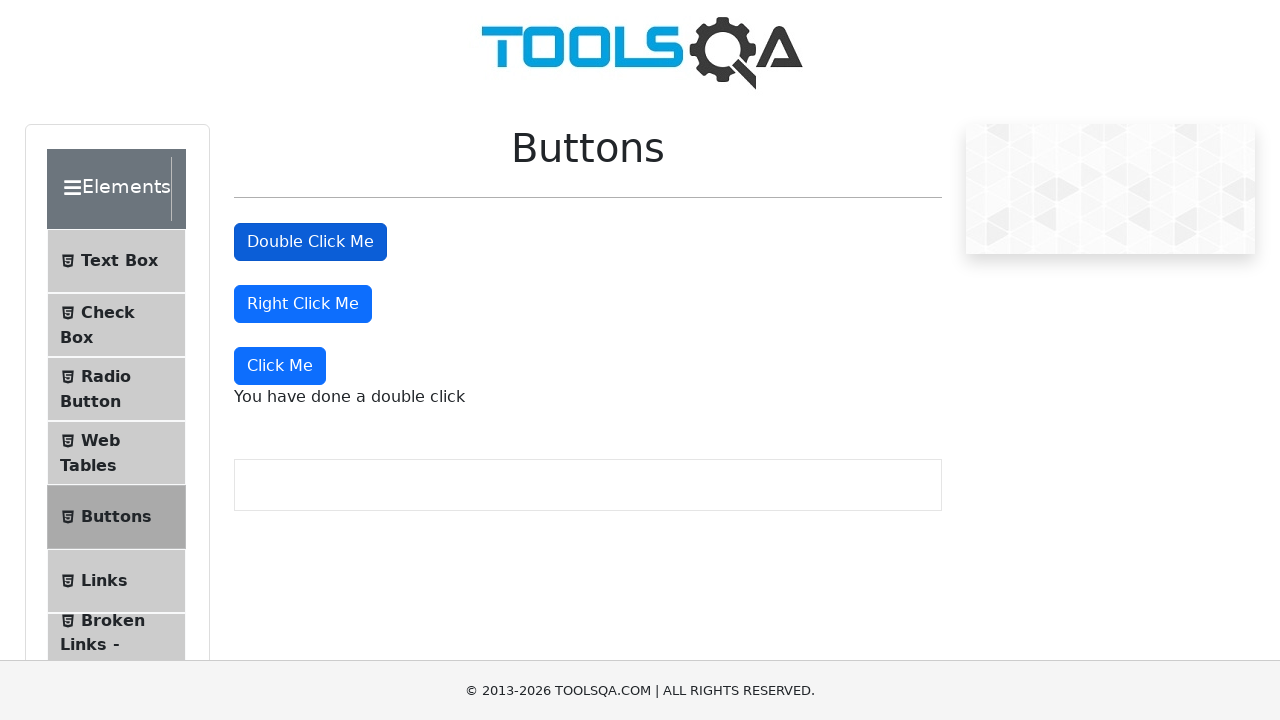

Verified double-click message contains expected text
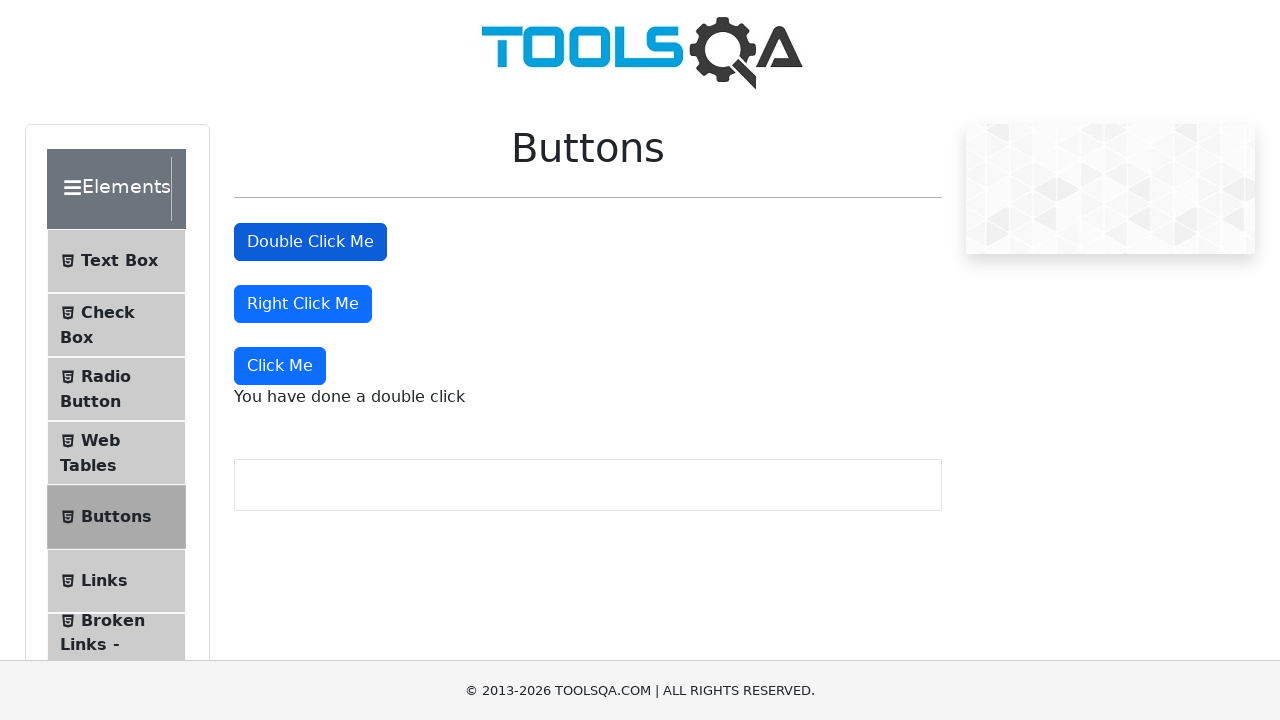

Right-clicked the third button at (303, 304) on button >> nth=2
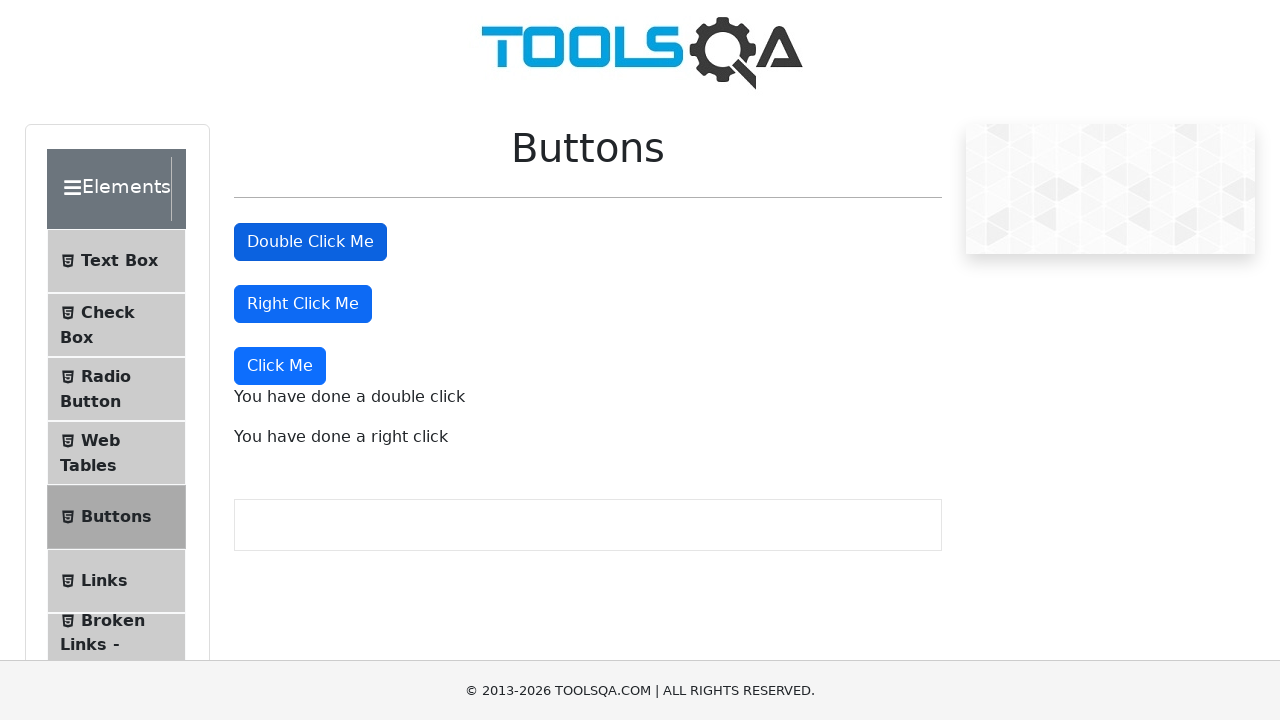

Retrieved right-click message text
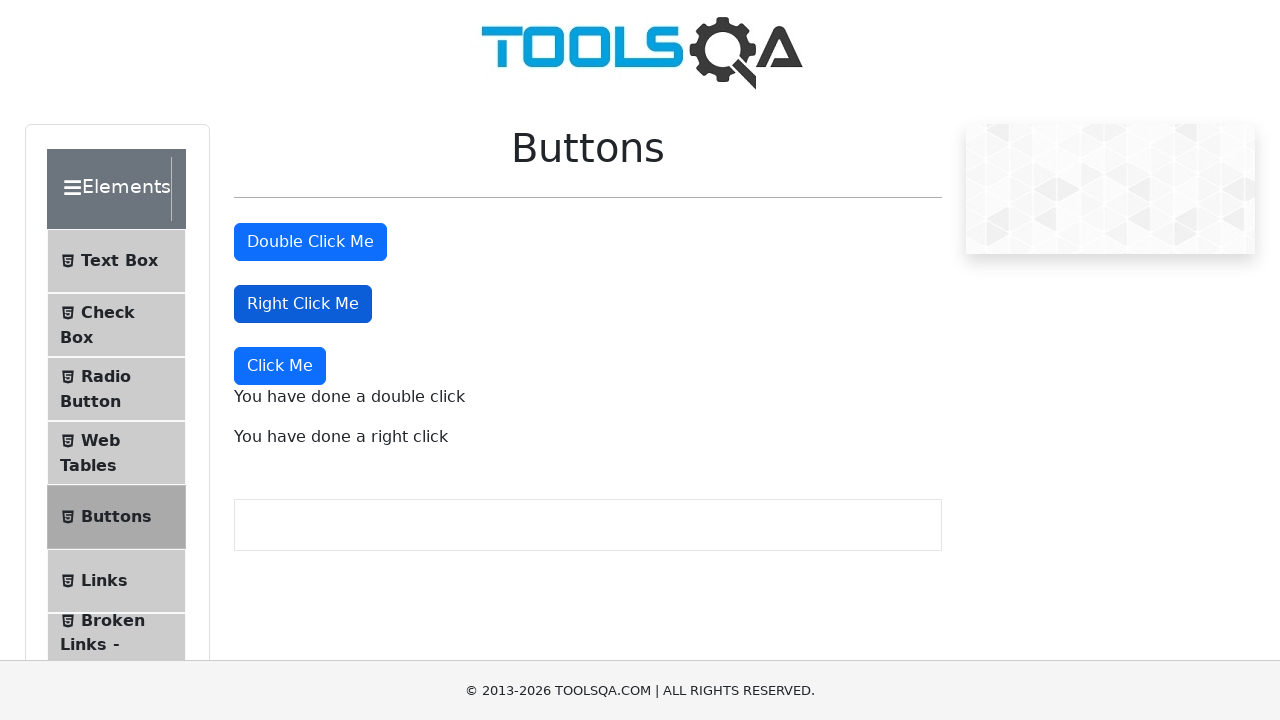

Verified right-click message contains expected text
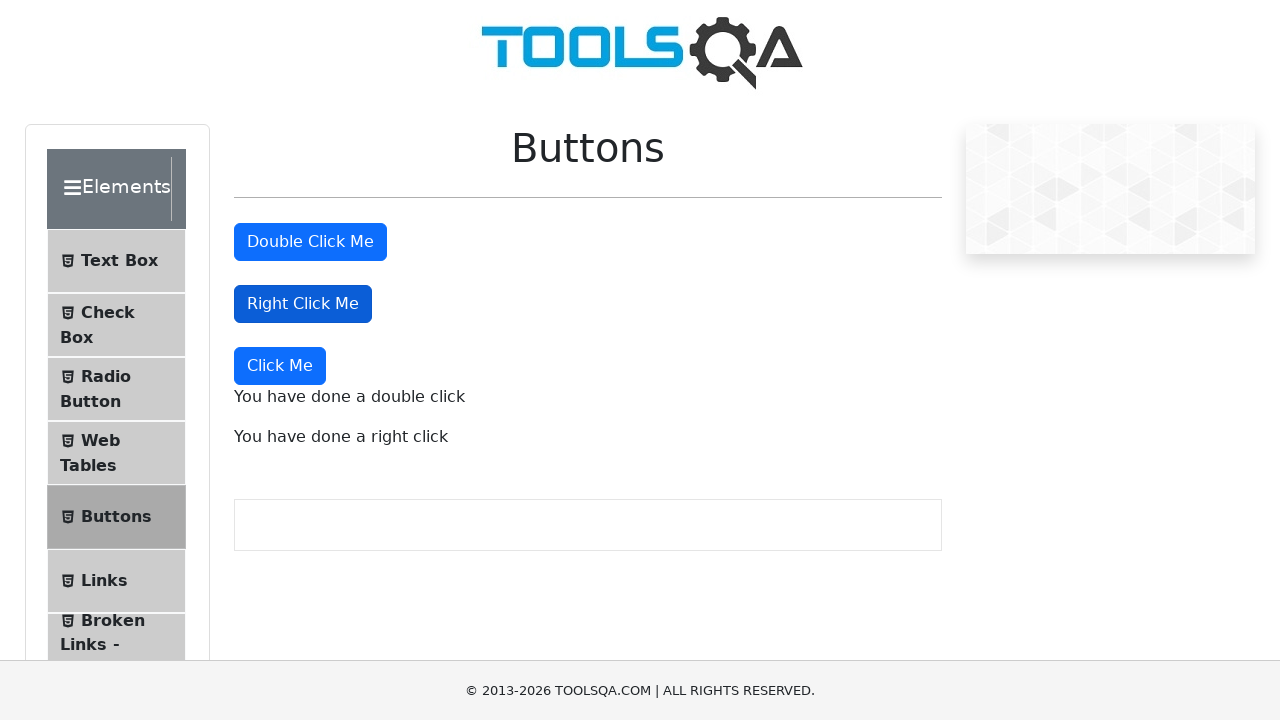

Clicked the fourth button (dynamic click) at (280, 366) on button >> nth=3
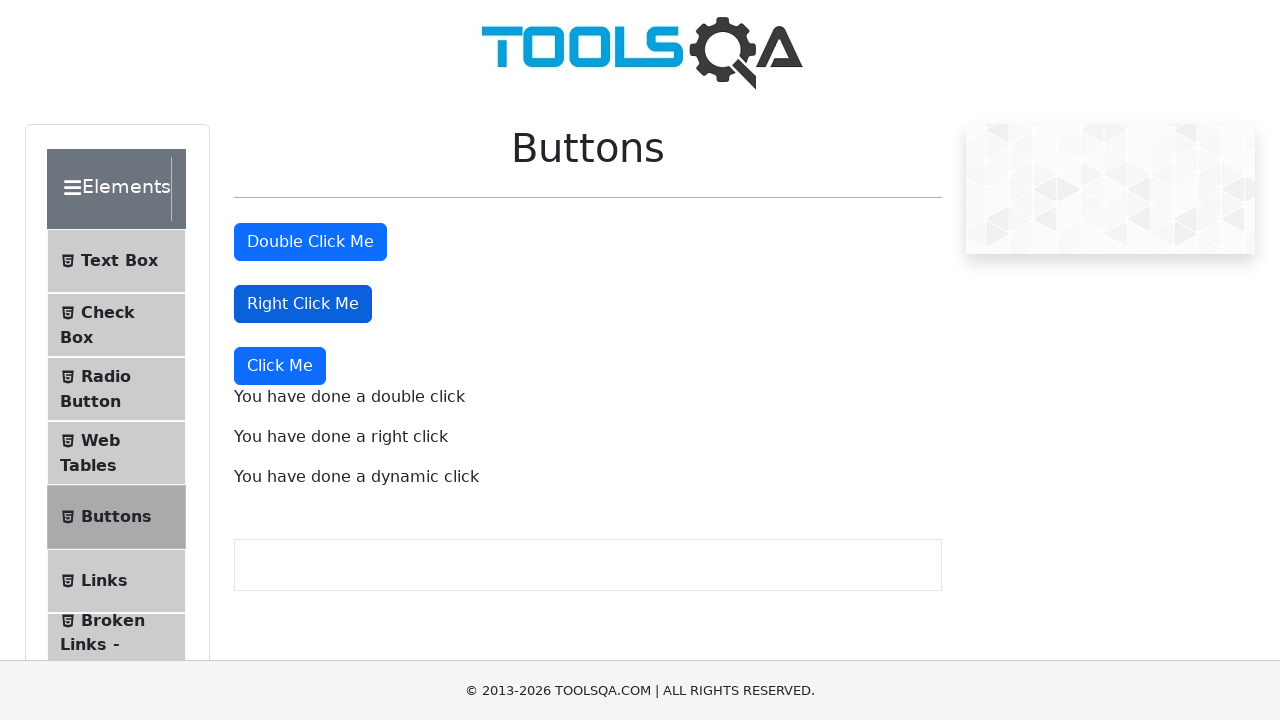

Retrieved dynamic click message text
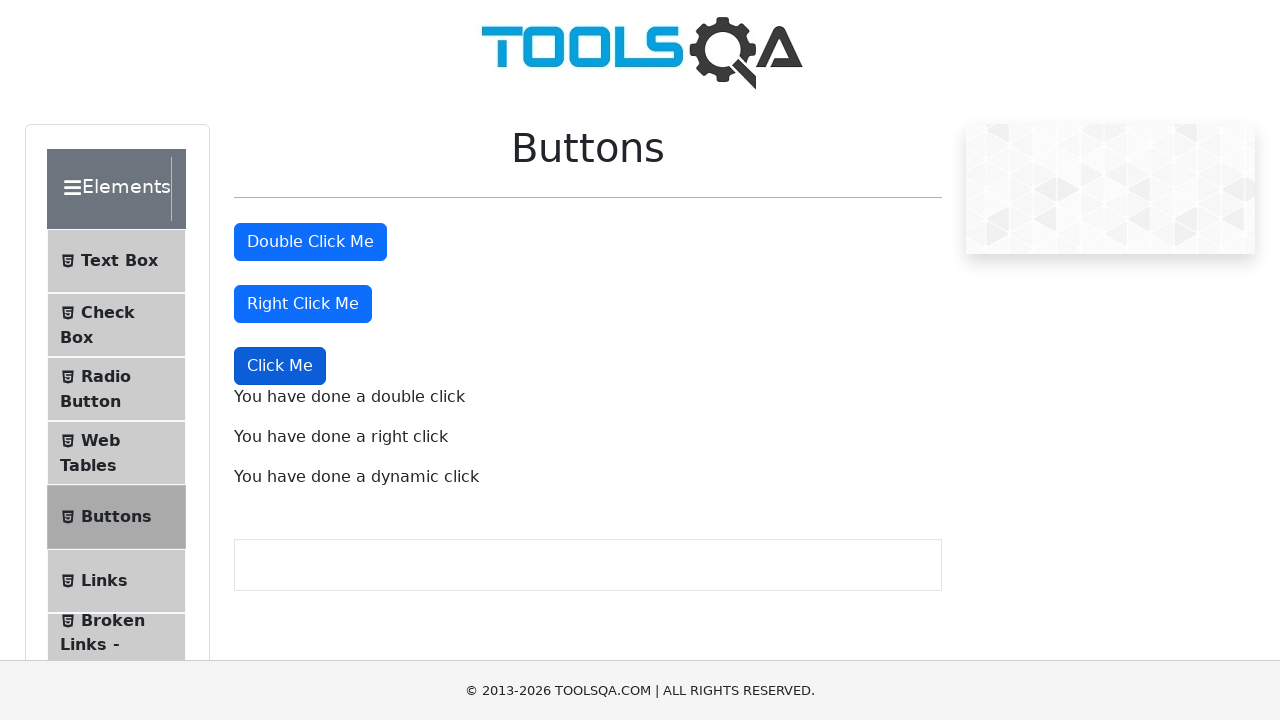

Verified dynamic click message contains expected text
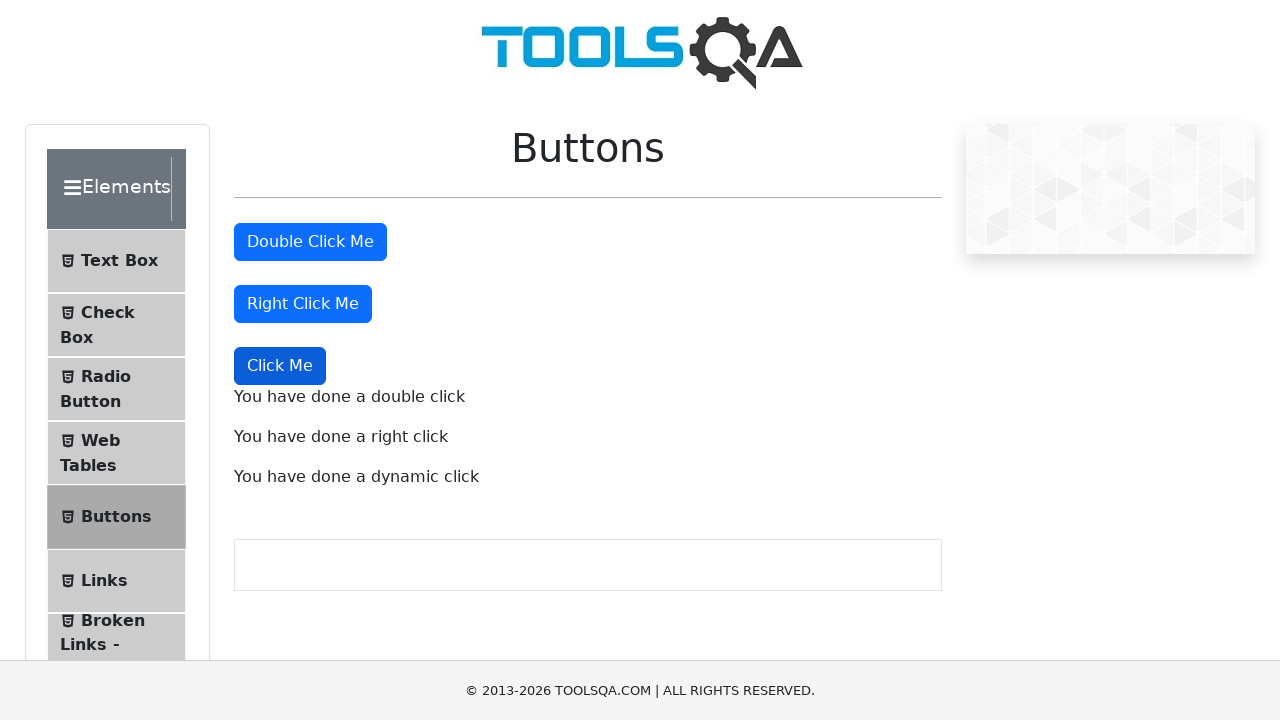

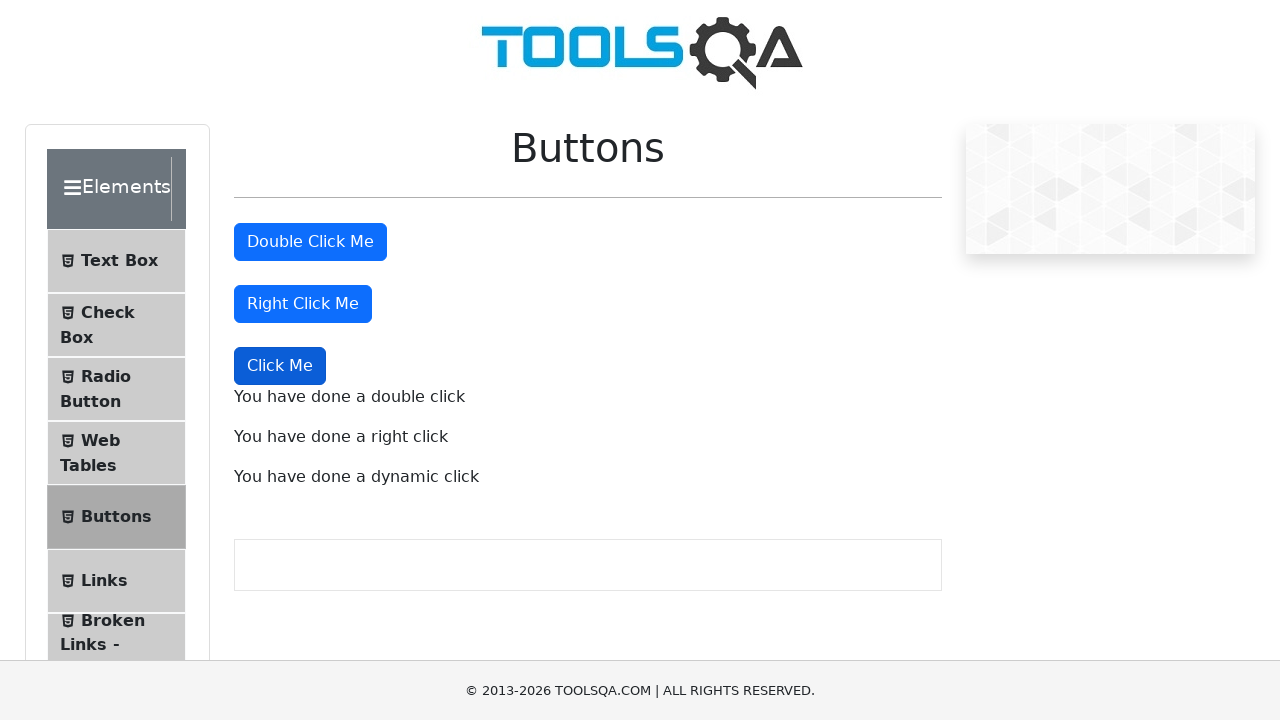